Automates playing the 2048 game by sending arrow key commands in a pattern and restarting when the game ends

Starting URL: https://play2048.co/

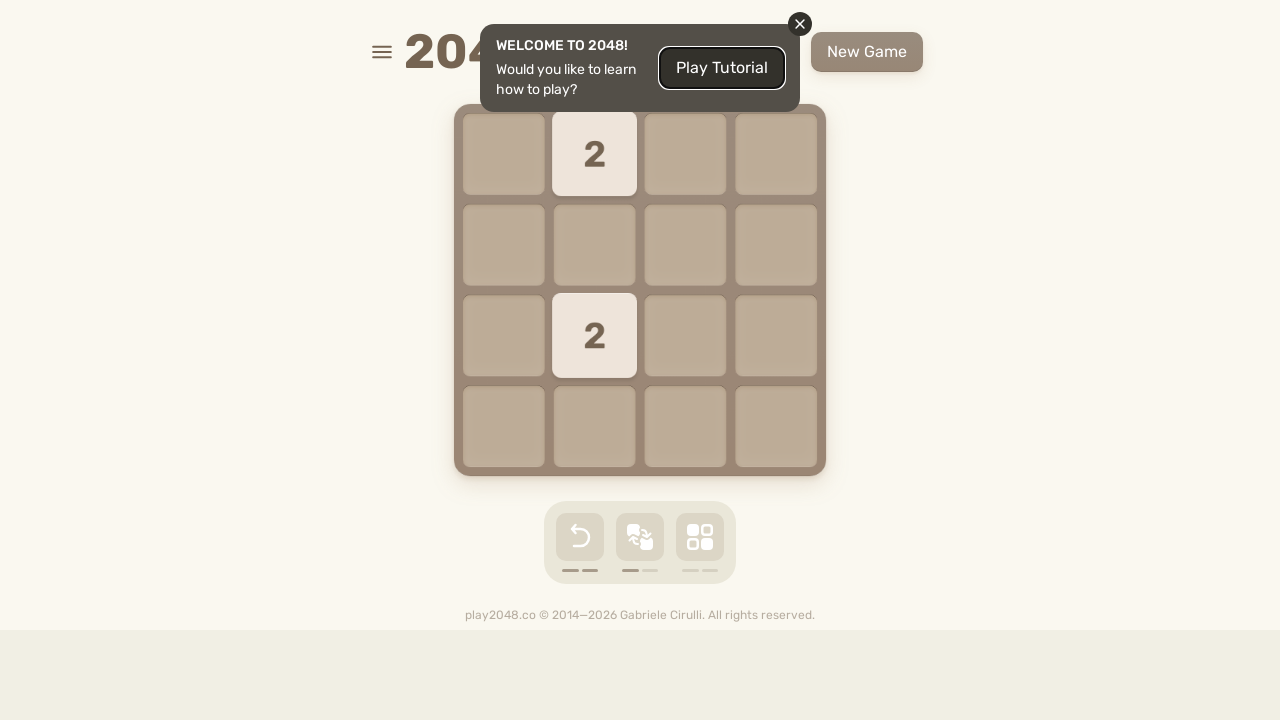

Pressed ArrowUp key
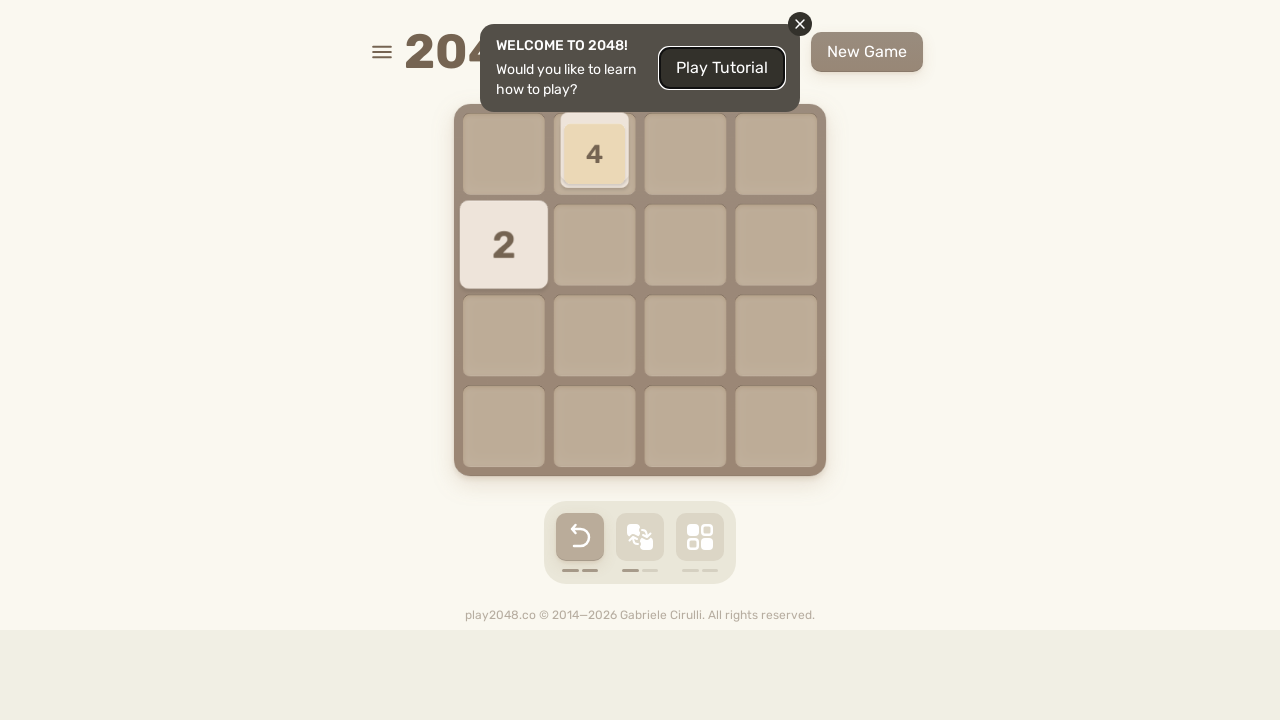

Pressed ArrowRight key
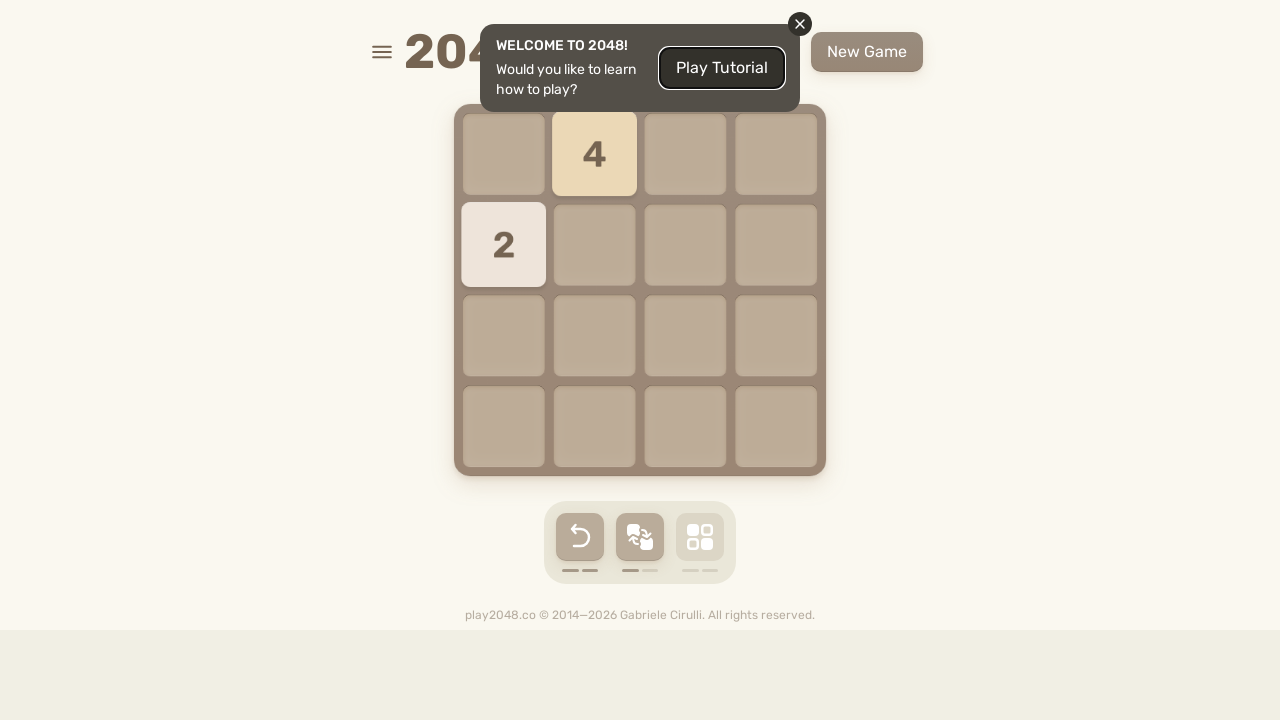

Pressed ArrowDown key
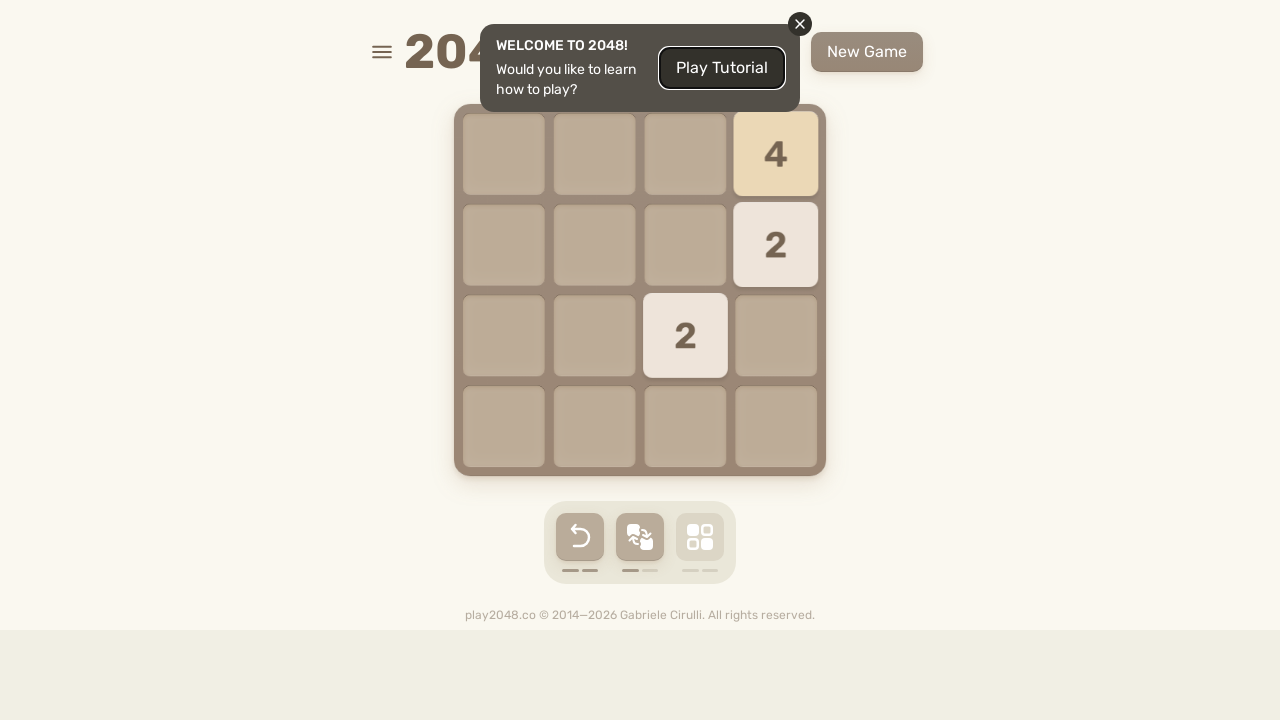

Pressed ArrowLeft key
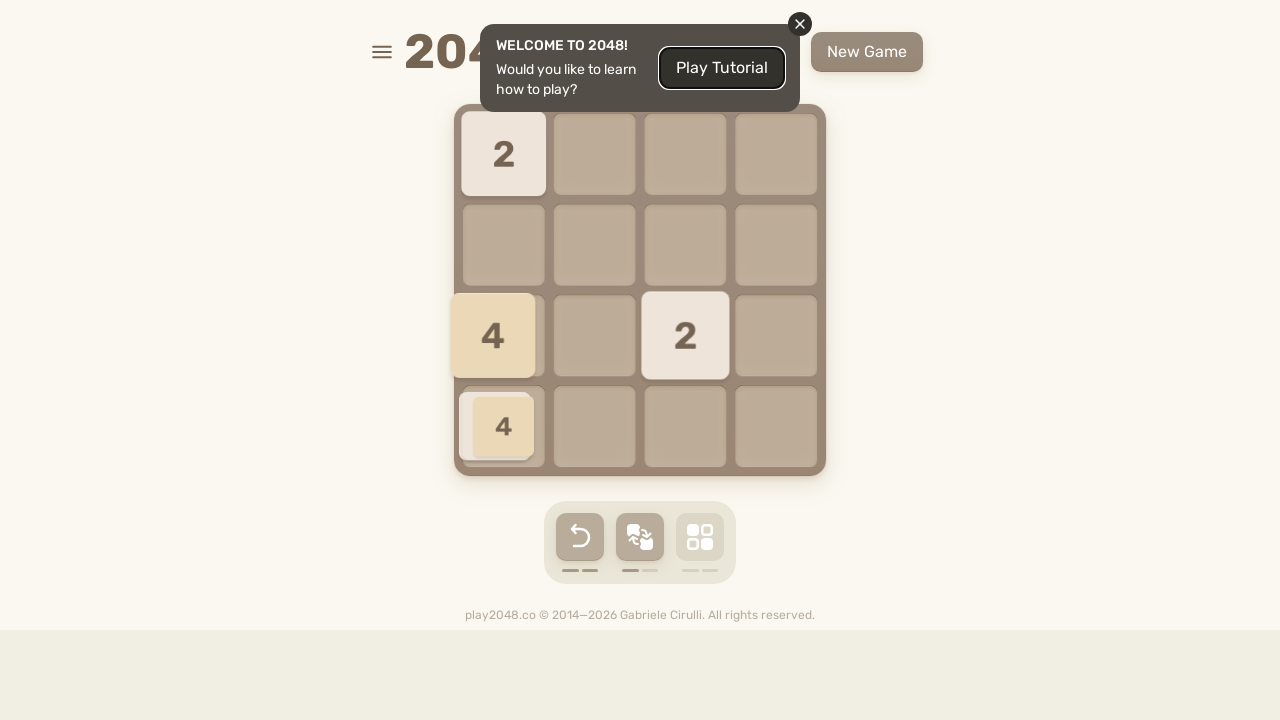

Pressed ArrowUp key
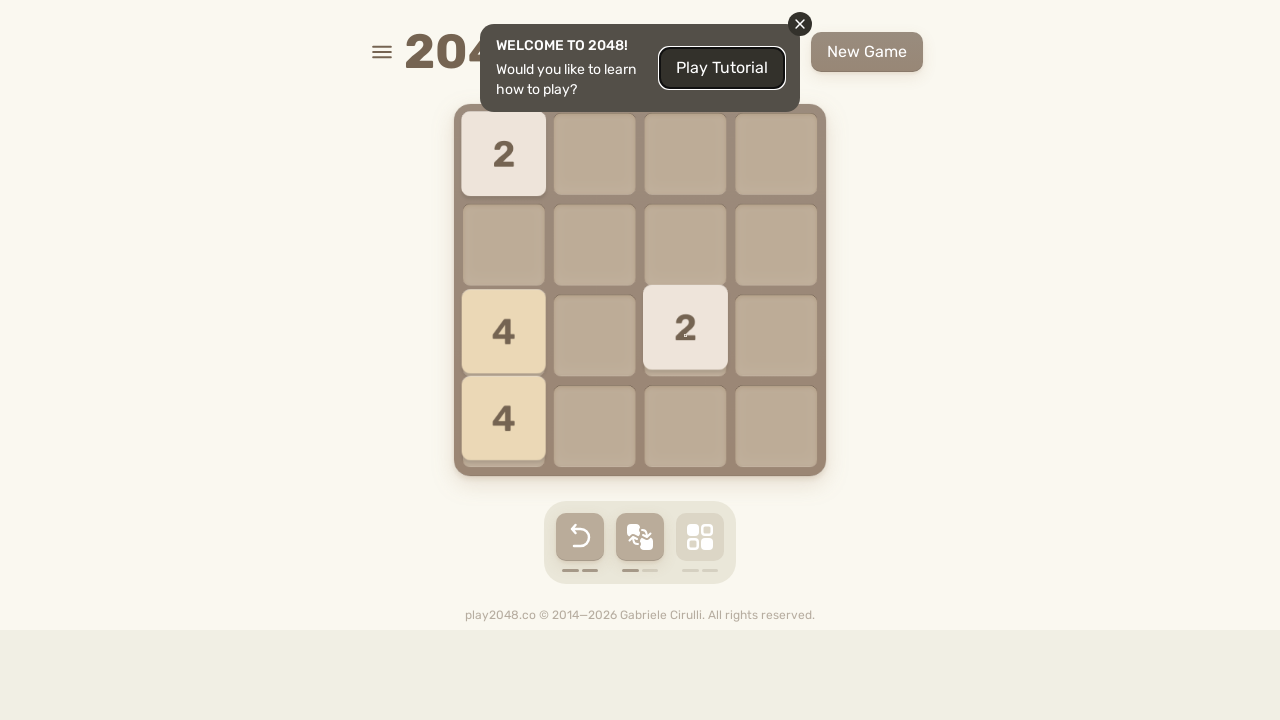

Pressed ArrowRight key
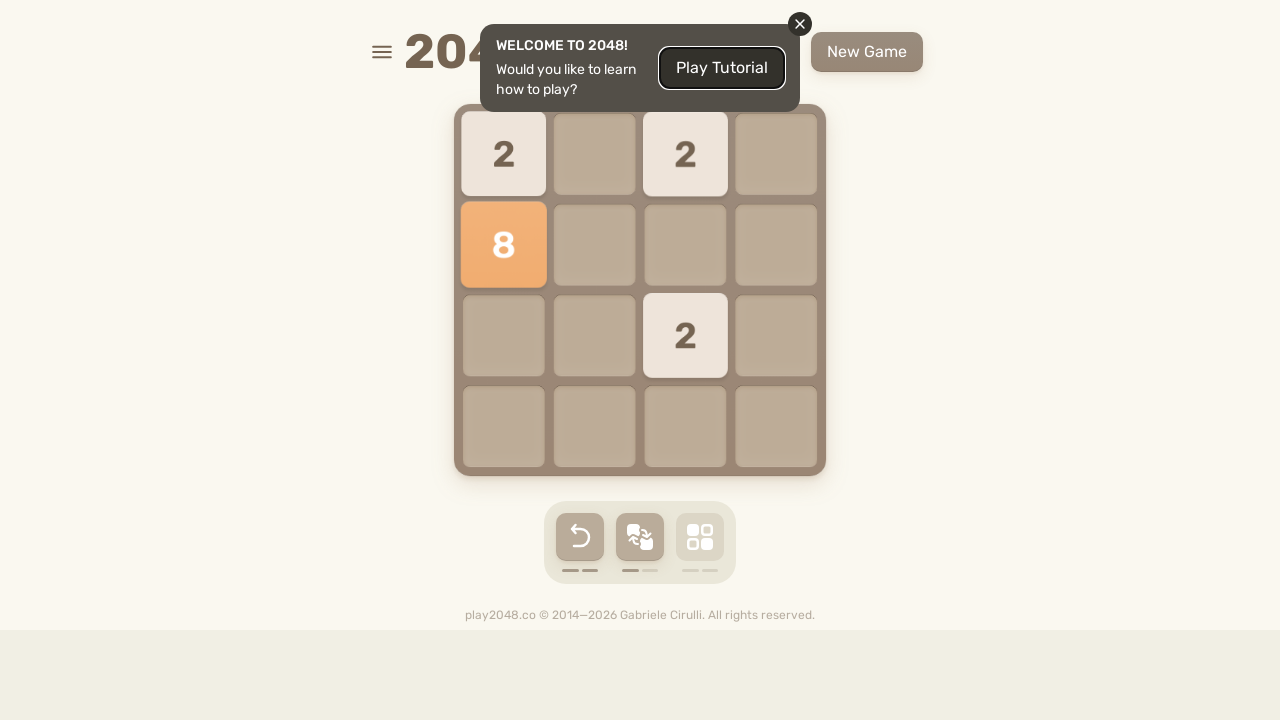

Pressed ArrowDown key
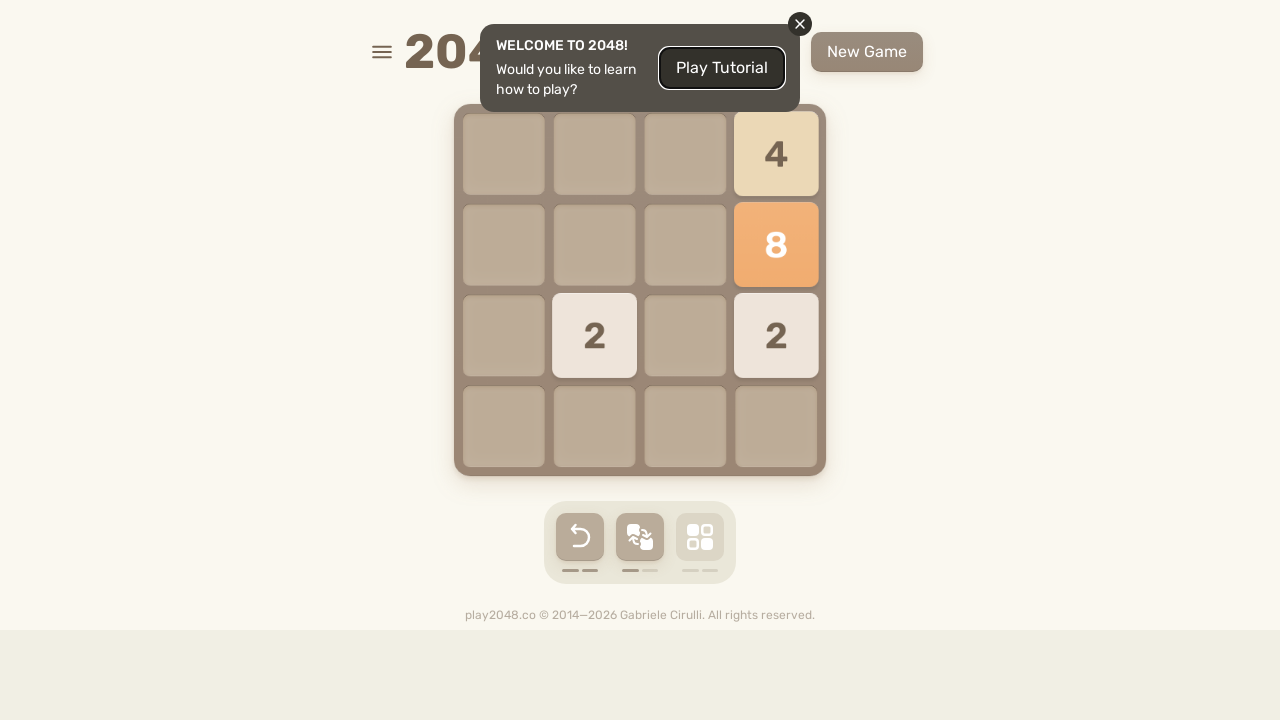

Pressed ArrowLeft key
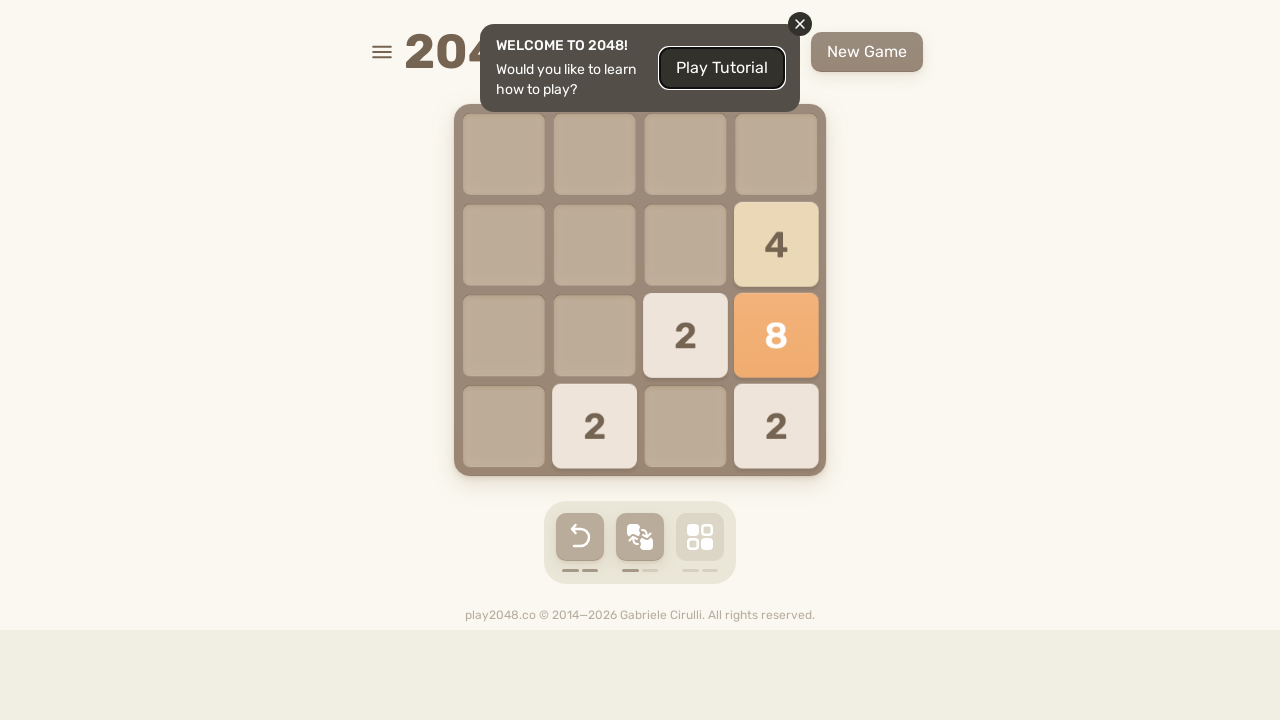

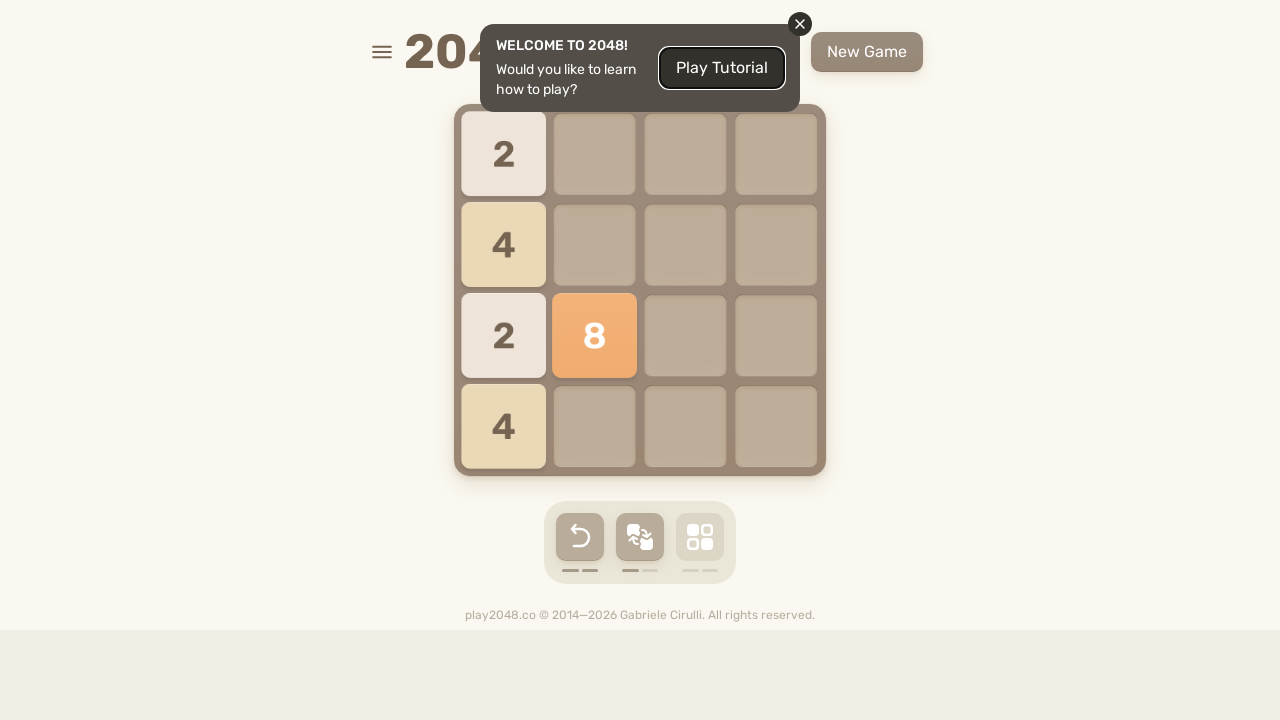